Tests new user registration with phone number by filling the registration form and verifying phone confirmation page appears

Starting URL: https://b2c.passport.rt.ru/

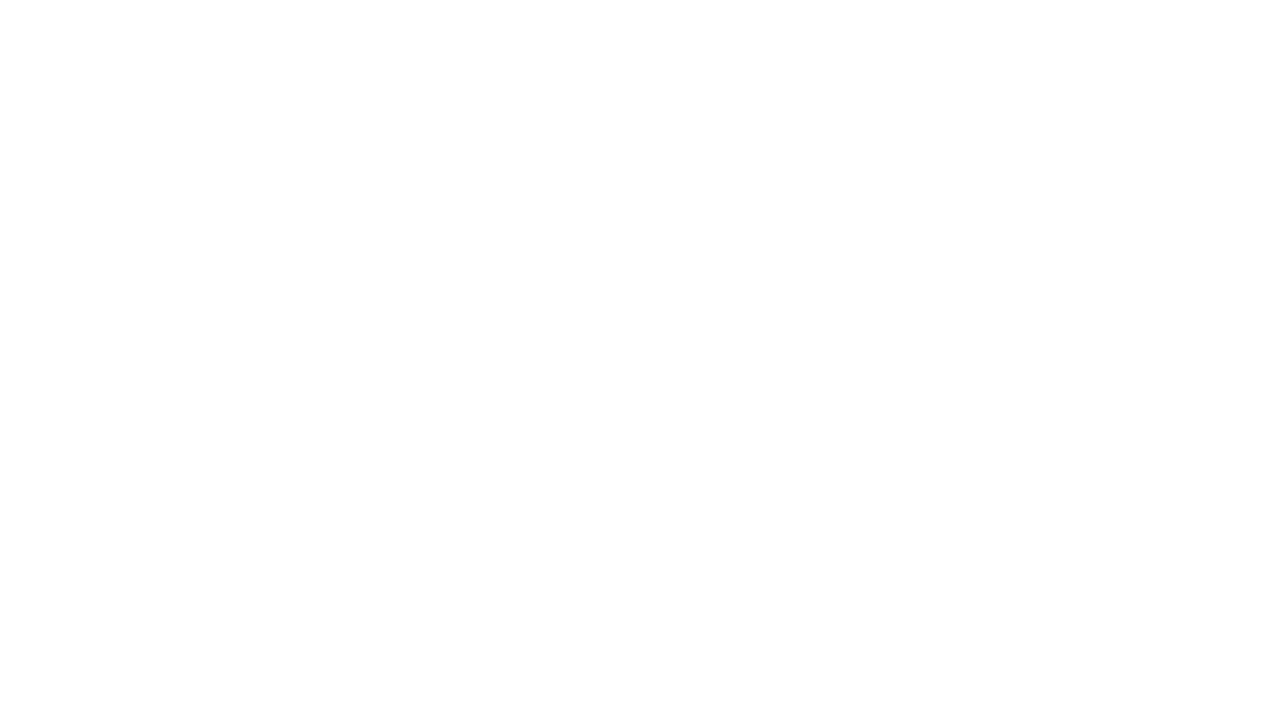

Clicked register link at (1010, 478) on #kc-register
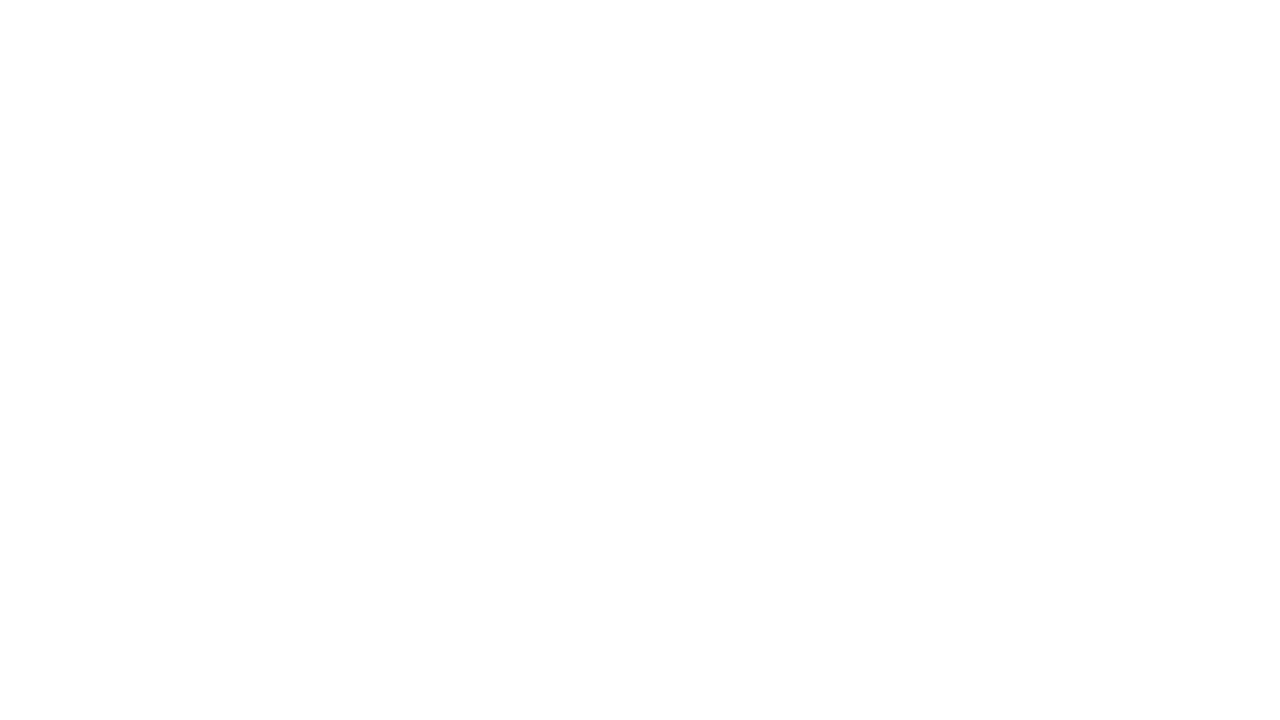

Filled first name field with 'Жан-Жак' on input[name="firstName"]
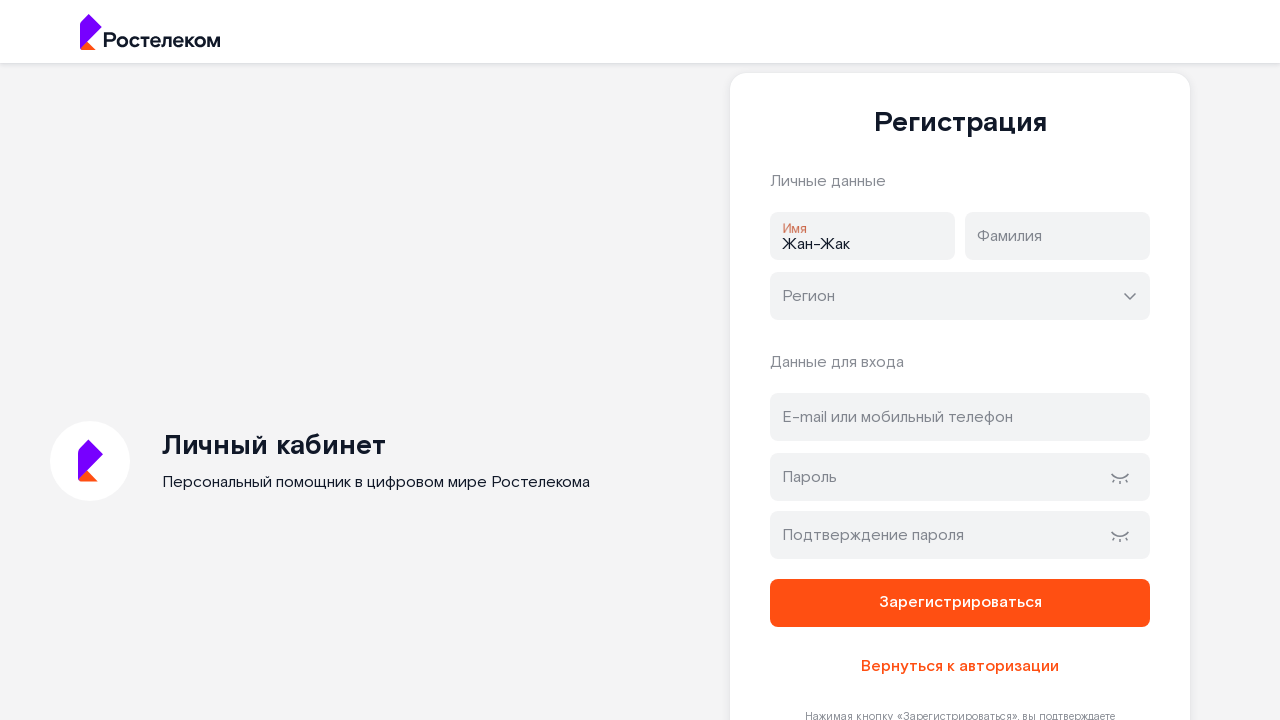

Filled last name field with 'Руссо' on input[name="lastName"]
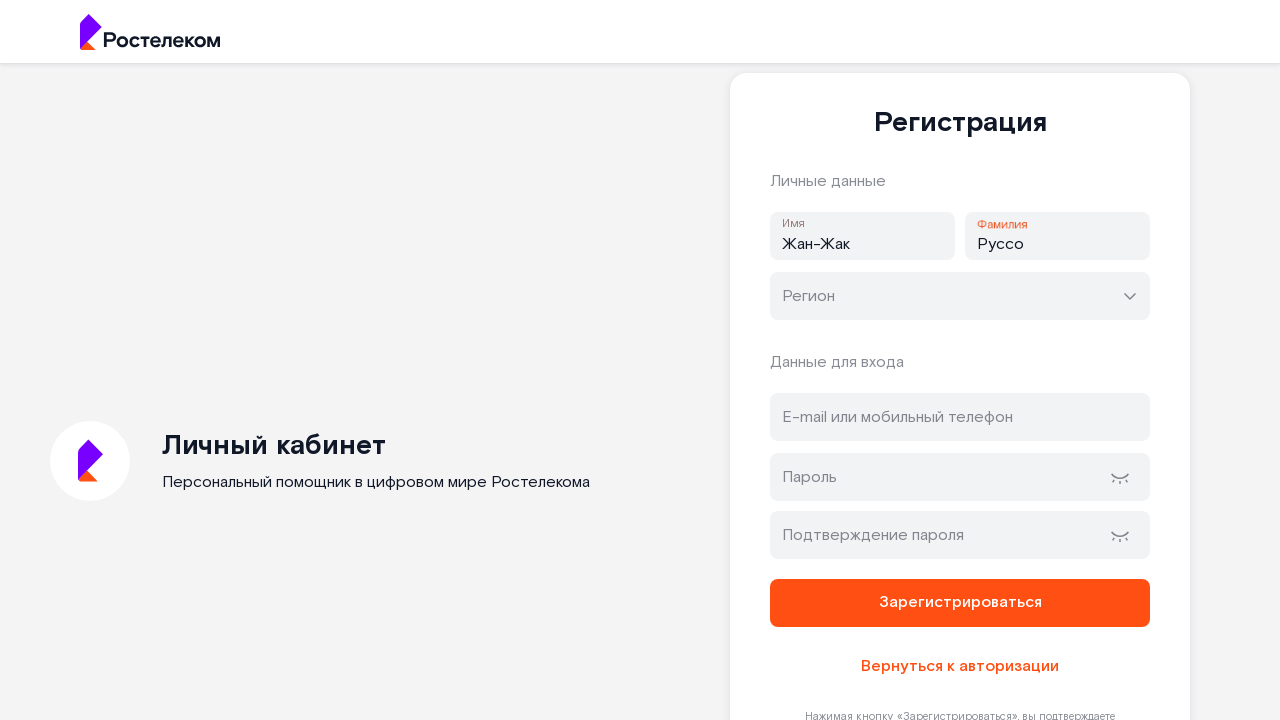

Filled phone number field with '89667898812' on #address
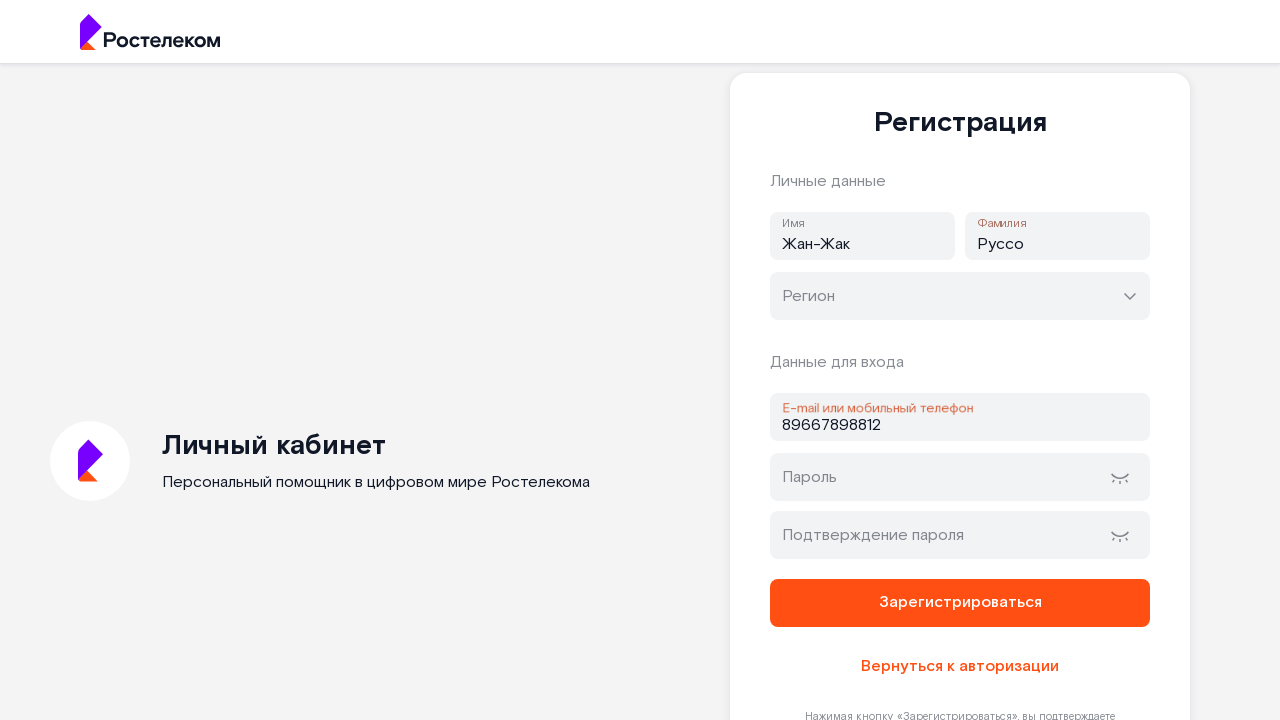

Filled password field on #password
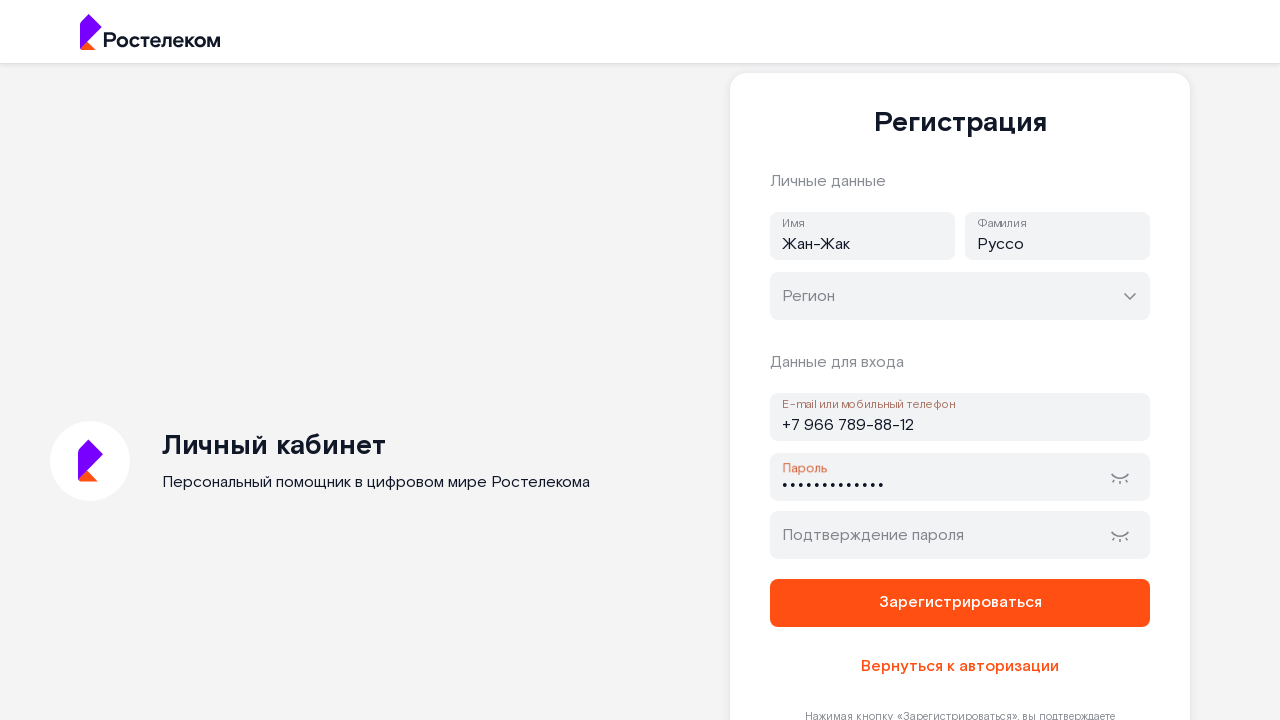

Filled password confirmation field on #password-confirm
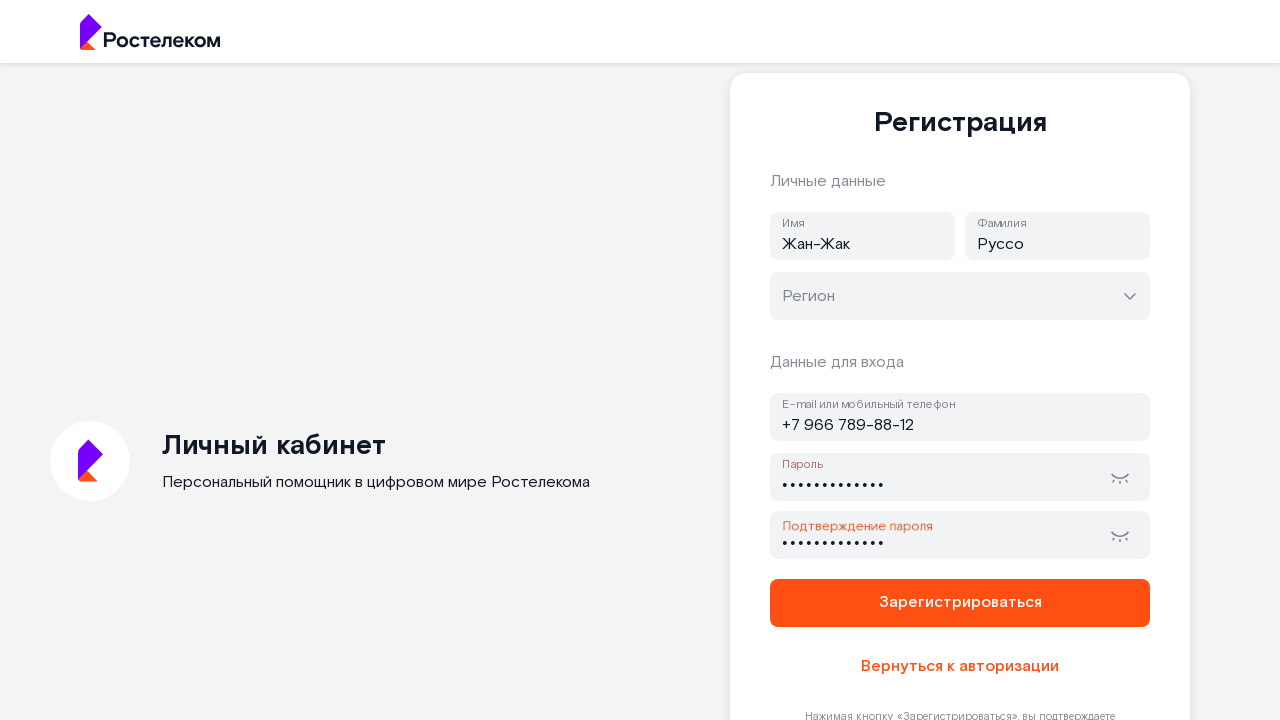

Clicked register button to submit form at (960, 603) on button[name="register"]
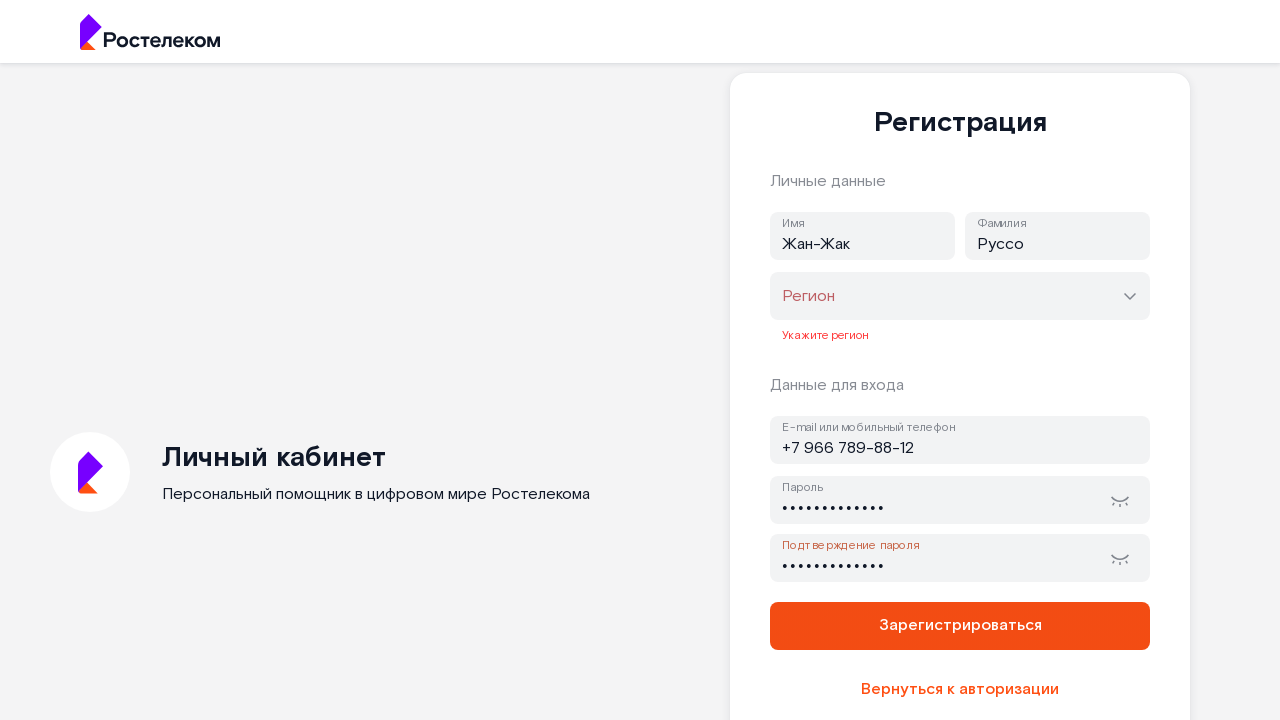

Phone confirmation page appeared with heading element visible
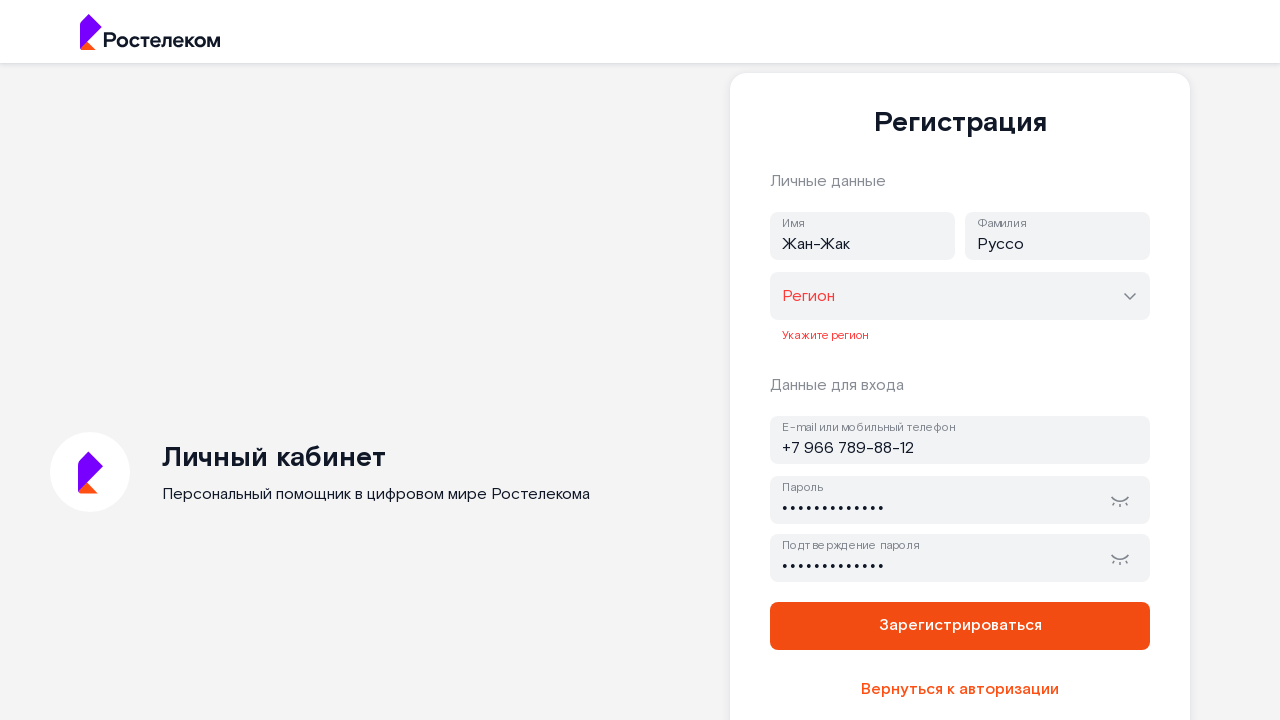

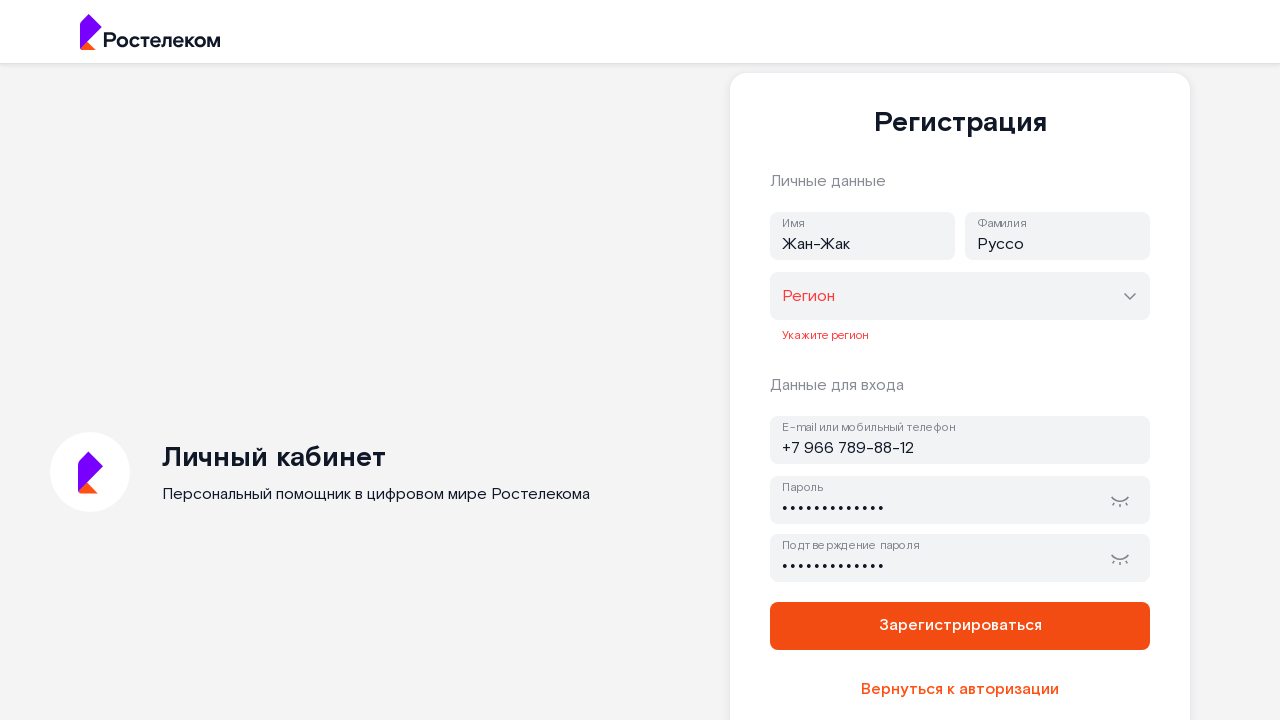